Navigates to Flipkart homepage and verifies the page loads successfully. The original script focused on window manipulation which is handled by the wrapper.

Starting URL: https://www.flipkart.com/

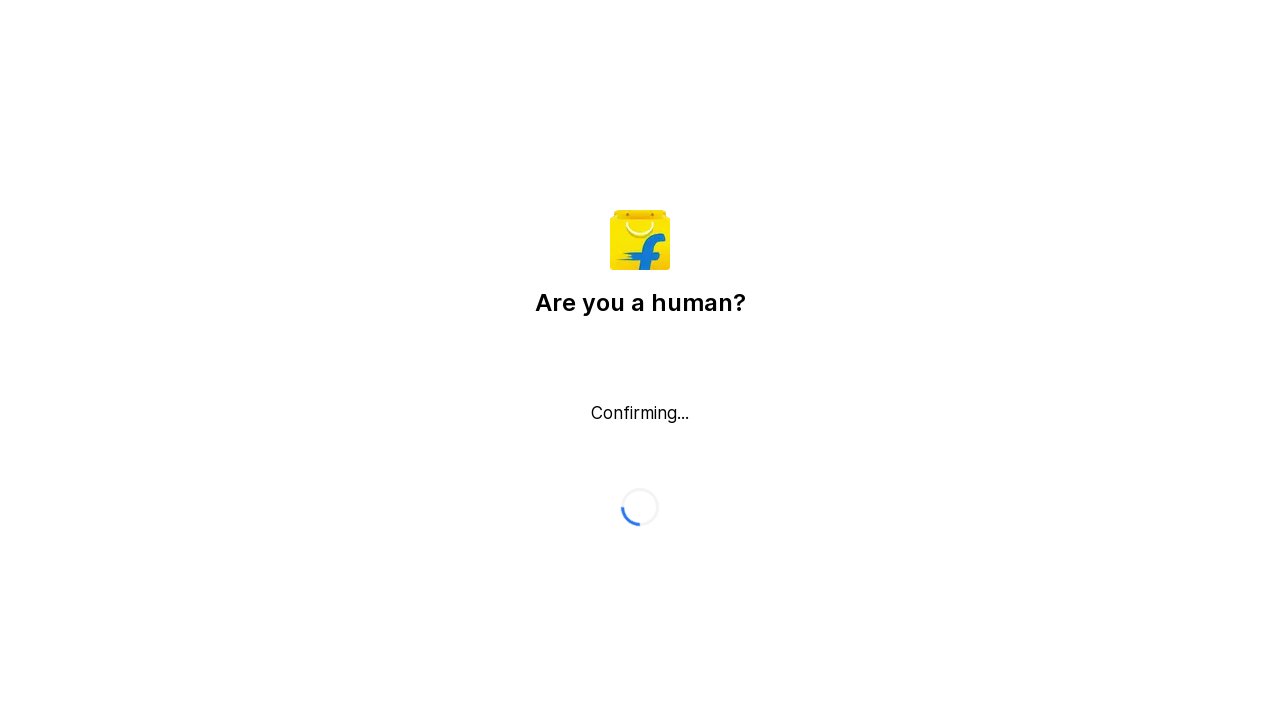

Page DOM content loaded
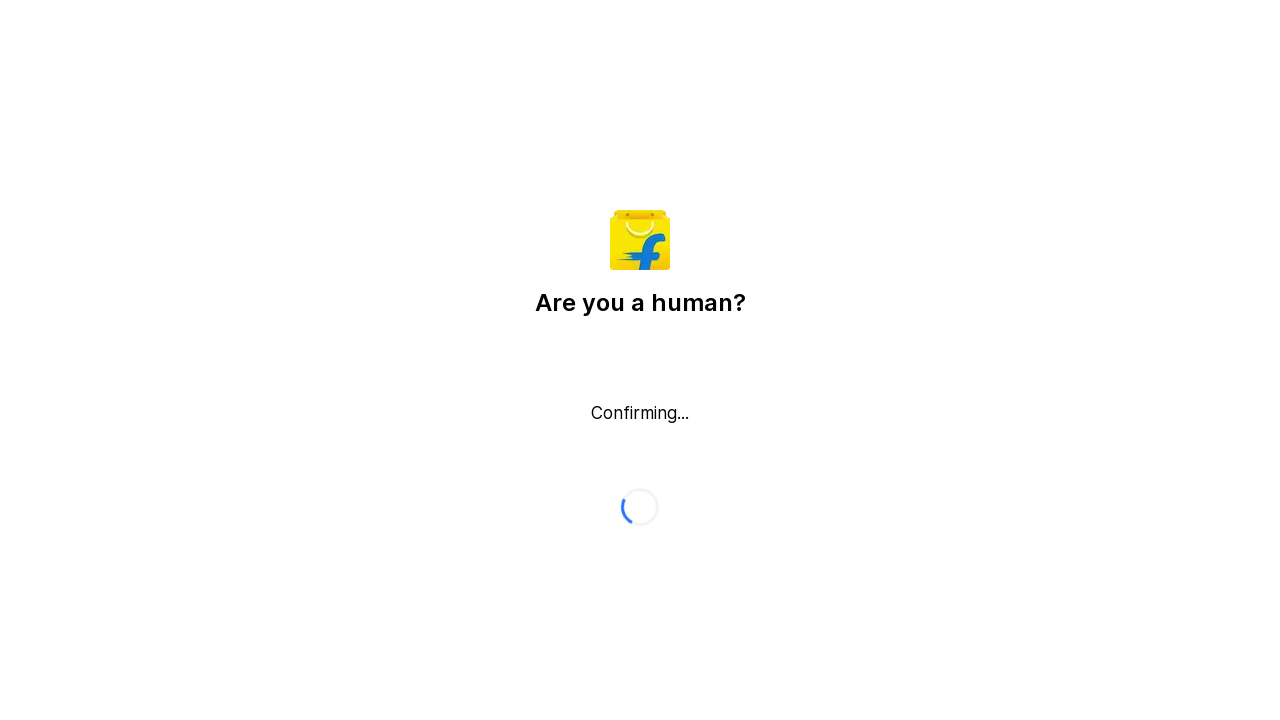

Verified body element is present on Flipkart homepage
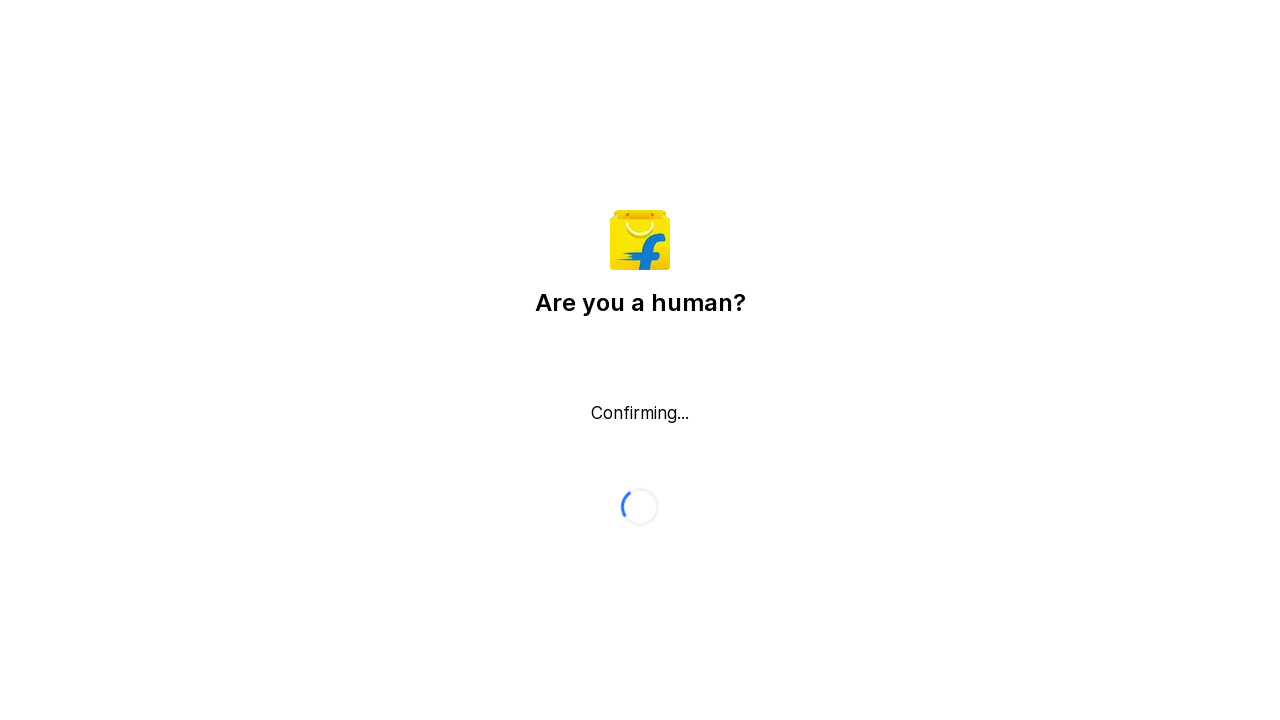

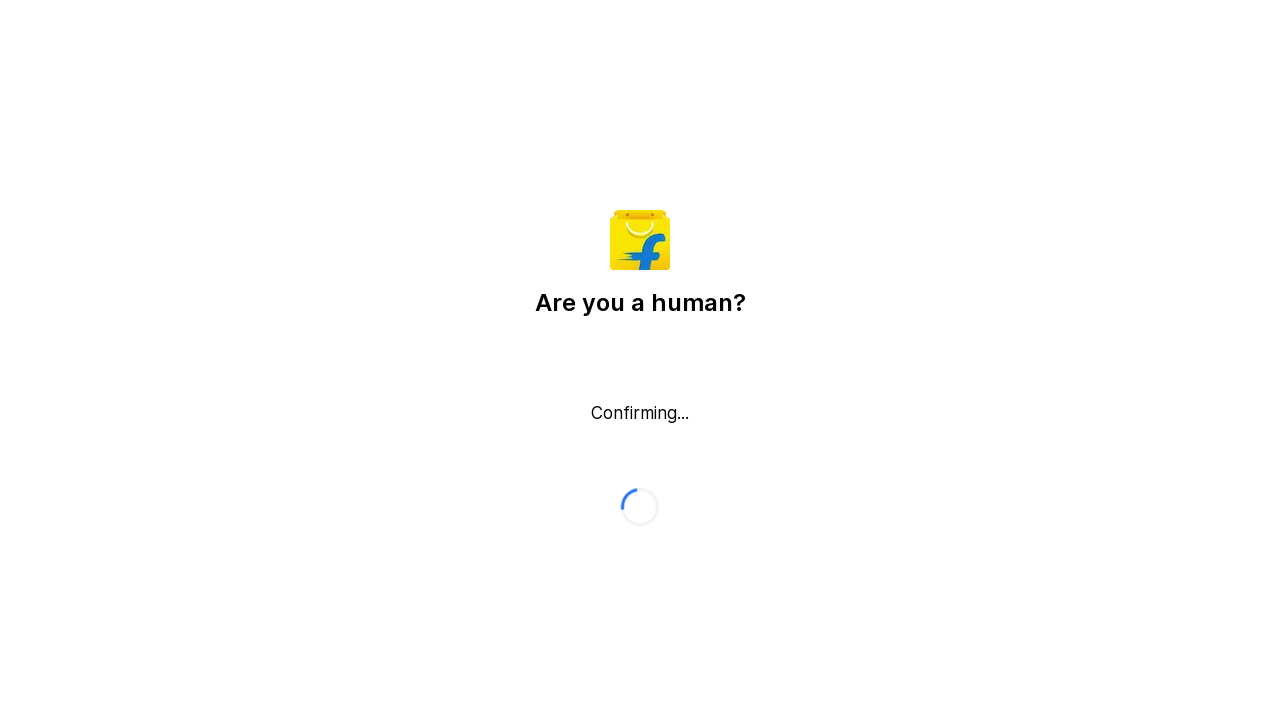